Fills out bus ticket booking form by entering source and destination cities and selecting a travel date

Starting URL: https://www.abhibus.com/bus-ticket-booking

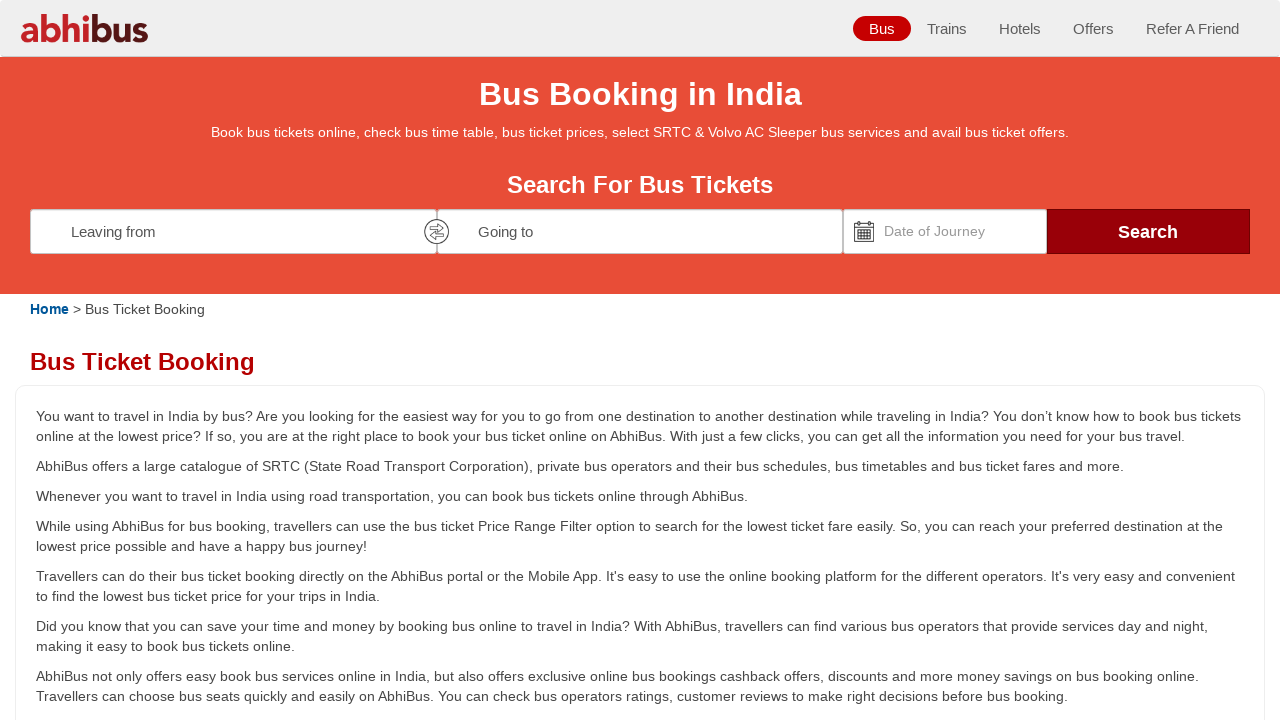

Filled source city field with 'Coimbatore' on #source
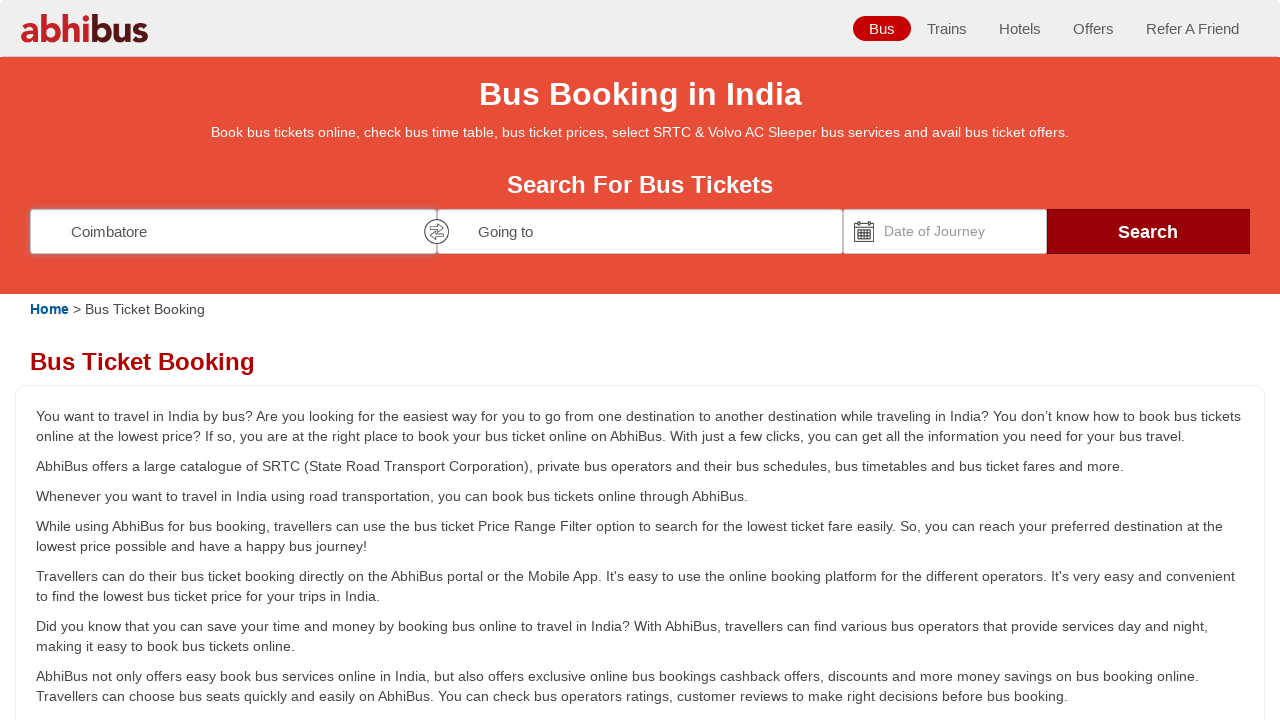

Filled destination city field with 'Theni' on #destination
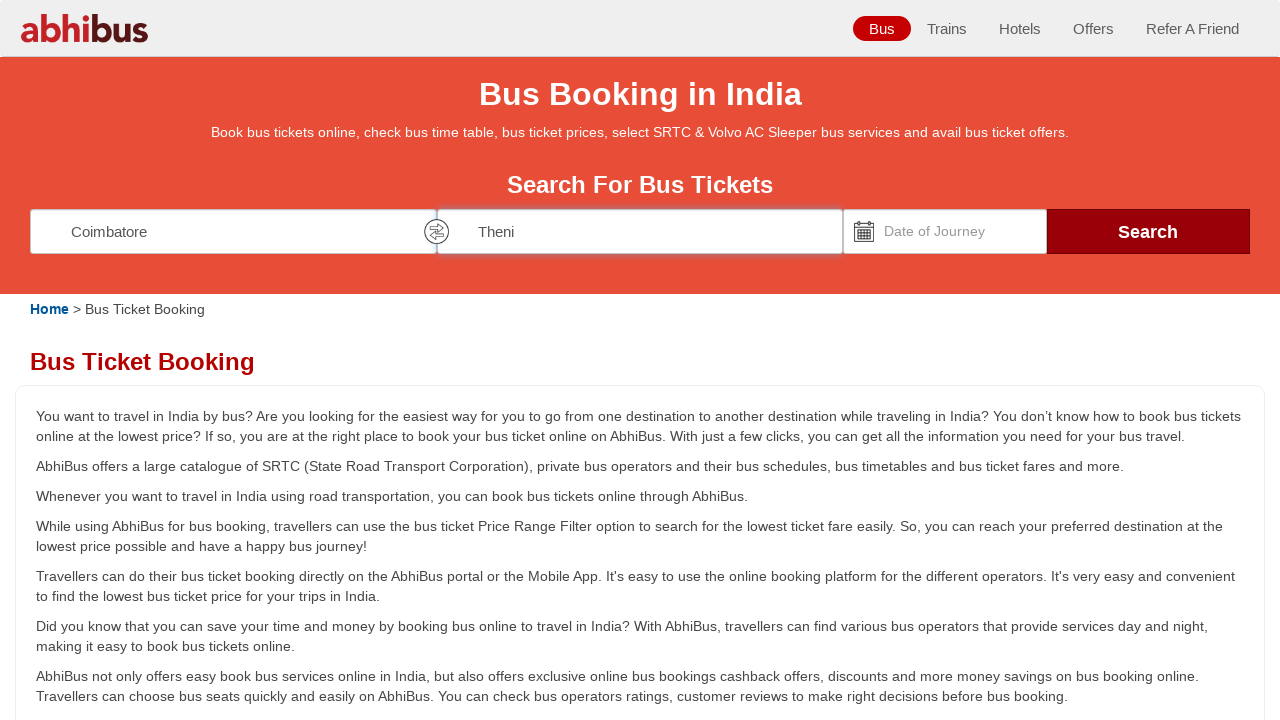

Set travel date to '10/06/2023' using JavaScript
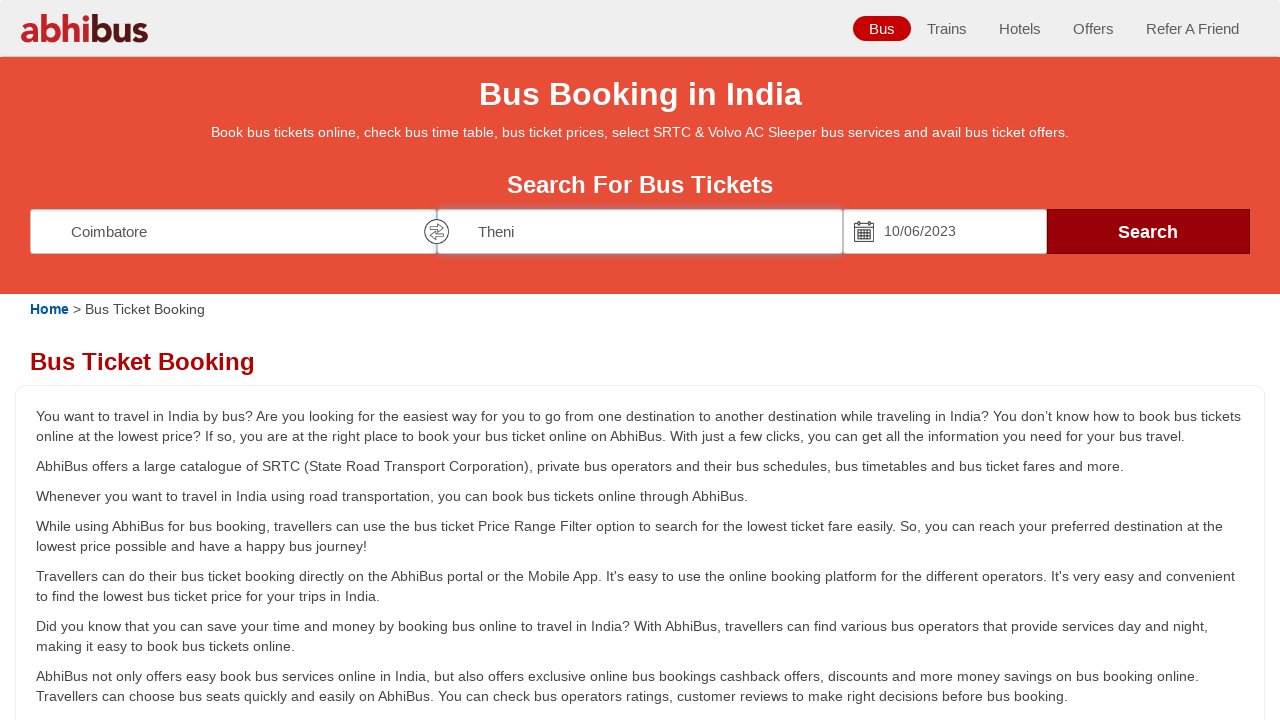

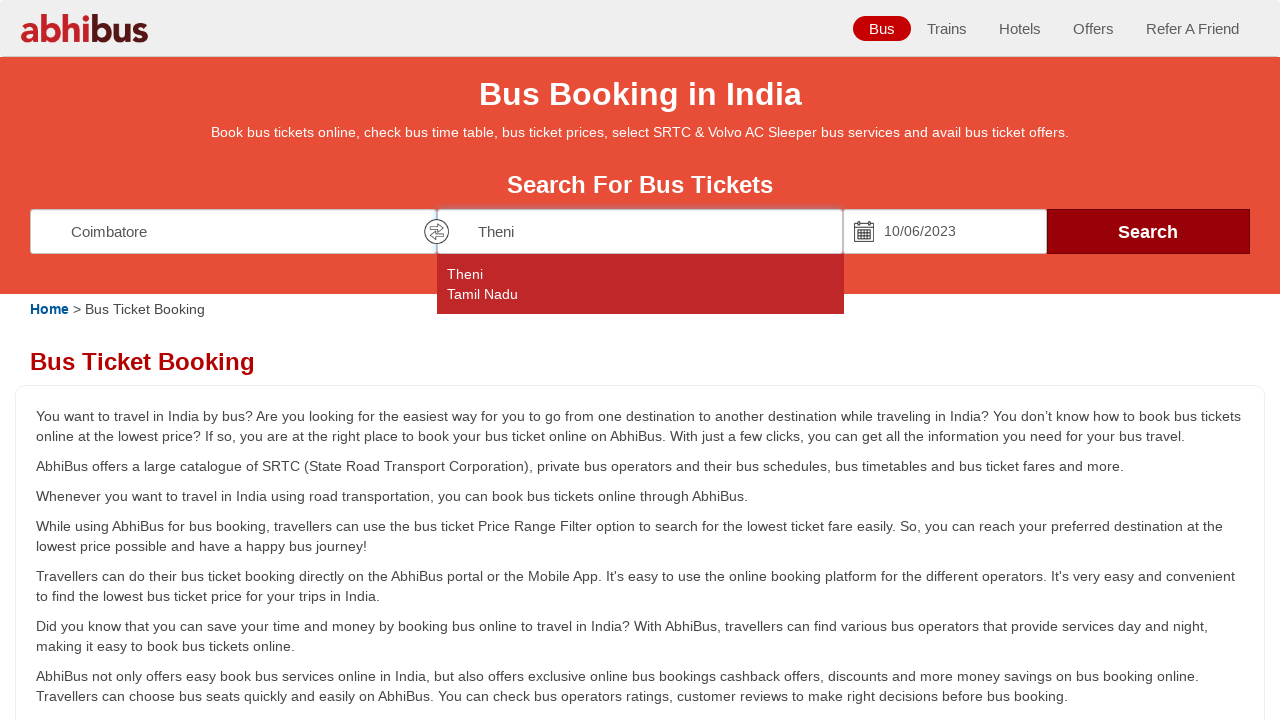